Tests mouse cursor movement by moving the cursor by a specified offset on the GeeksforGeeks homepage

Starting URL: https://www.geeksforgeeks.org/

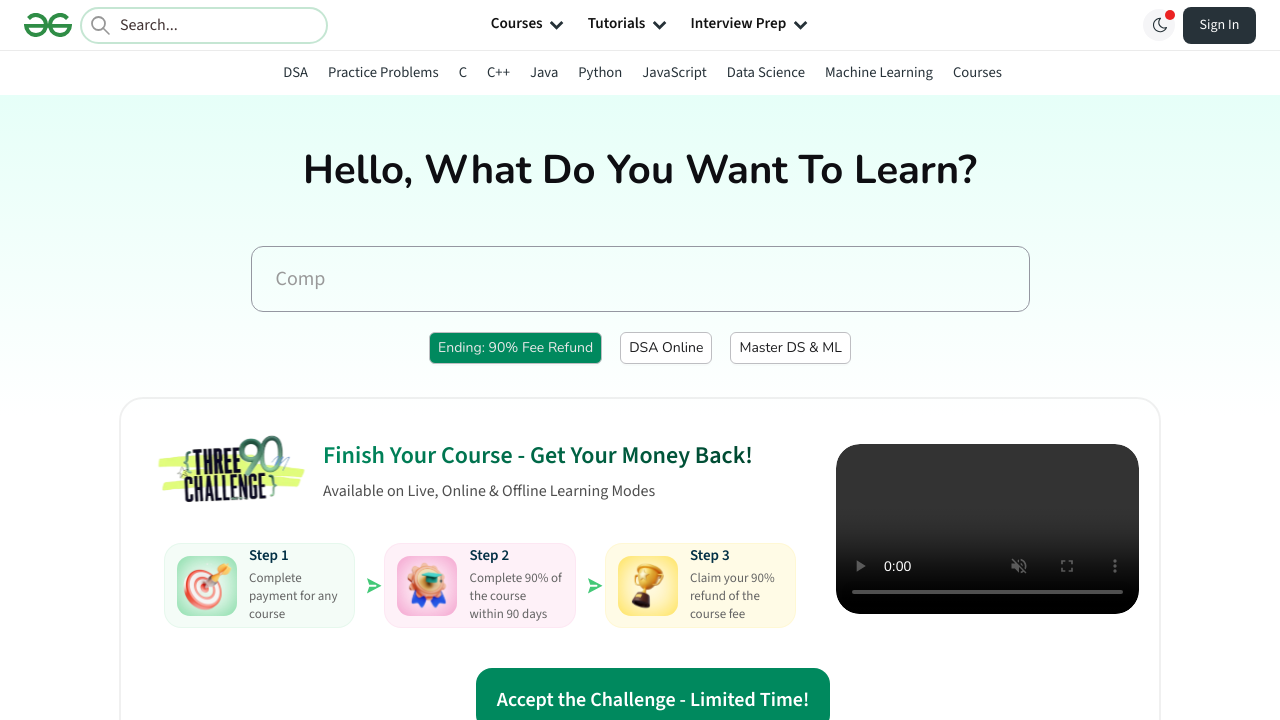

Navigated to GeeksforGeeks homepage
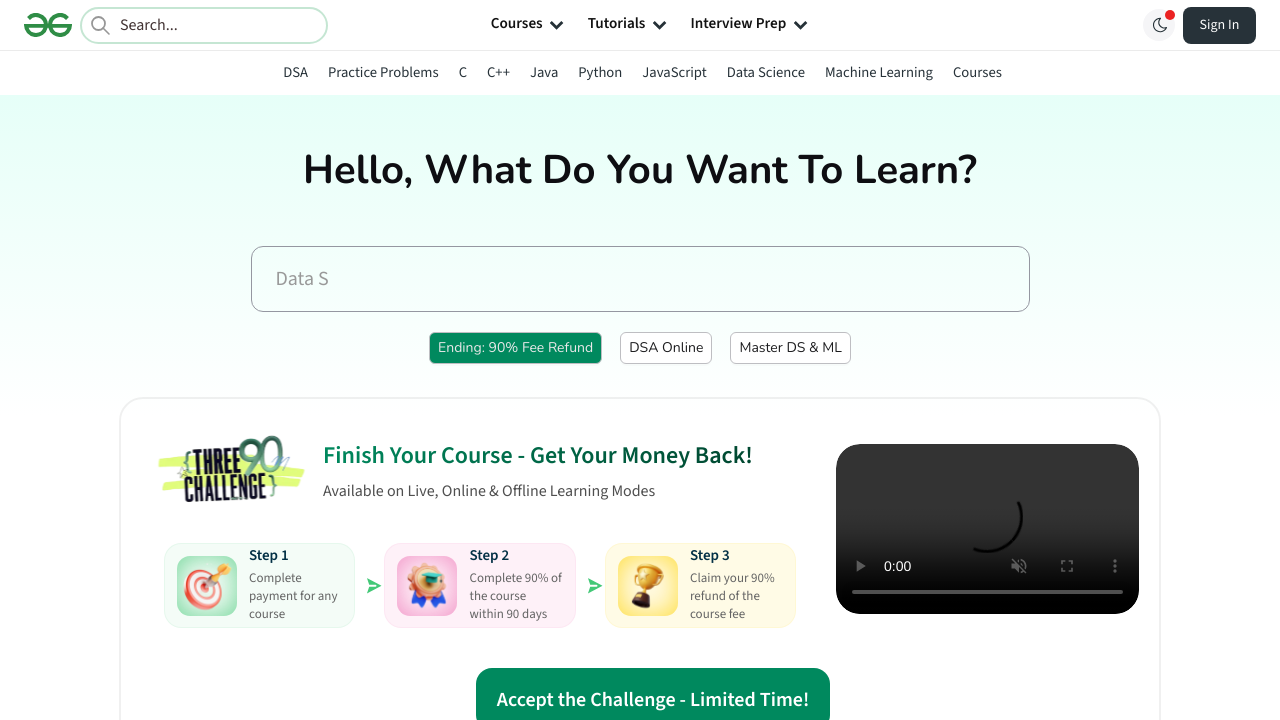

Moved mouse cursor by offset (200, 200) at (200, 200)
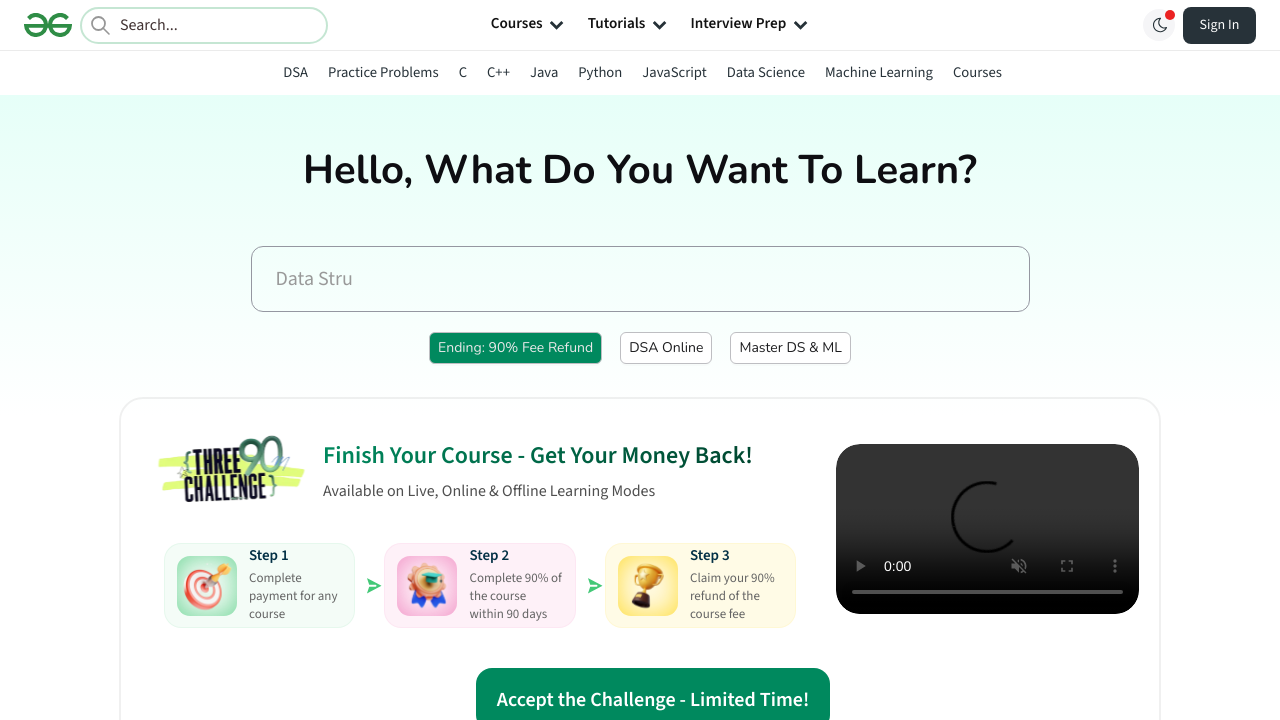

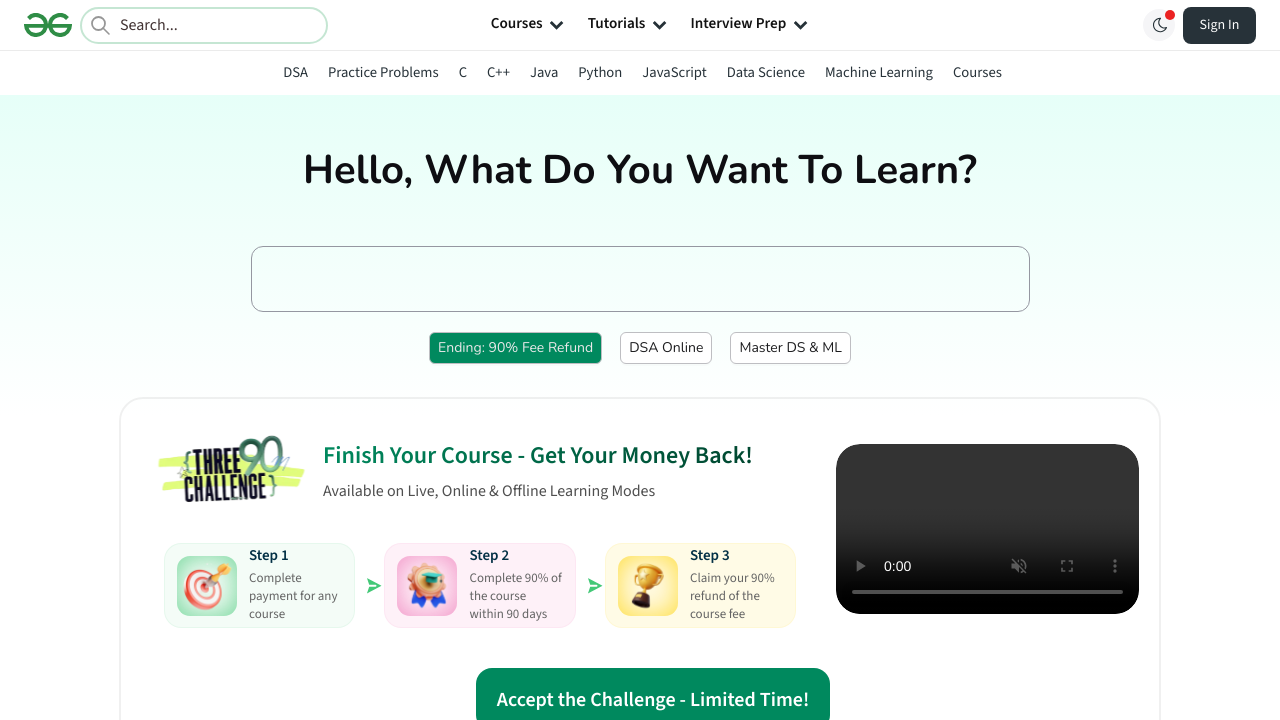